Tests JavaScript prompt handling by clicking a button that triggers a prompt, entering text, accepting it, and verifying the input appears in the result

Starting URL: https://the-internet.herokuapp.com/javascript_alerts

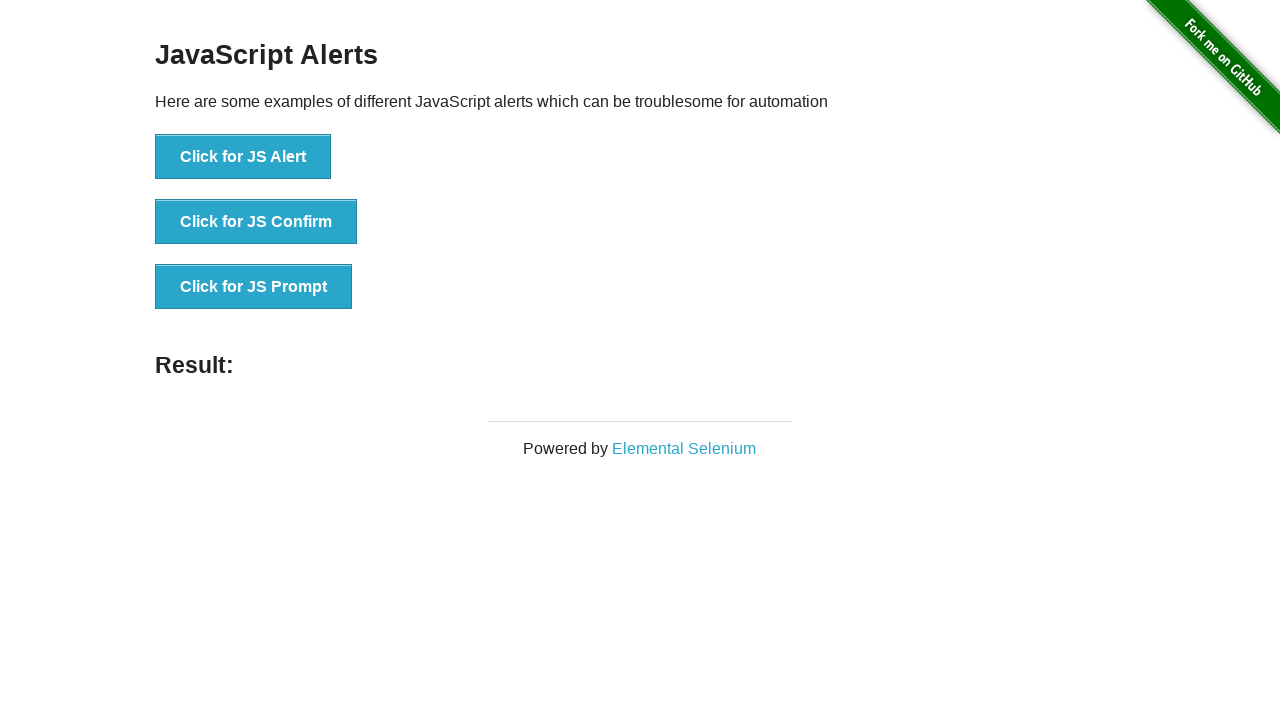

Set up dialog handler to accept prompt with input text
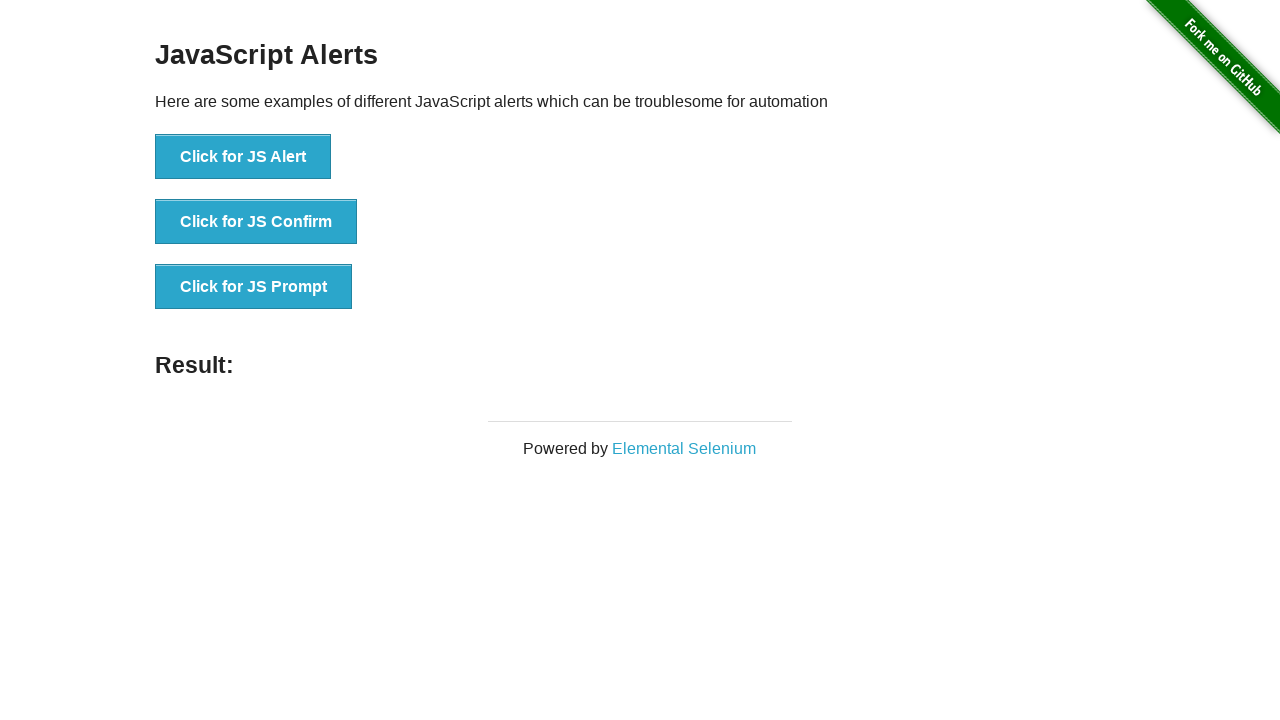

Clicked the JavaScript prompt button at (254, 287) on xpath=//*[@id='content']/div/ul/li[3]/button
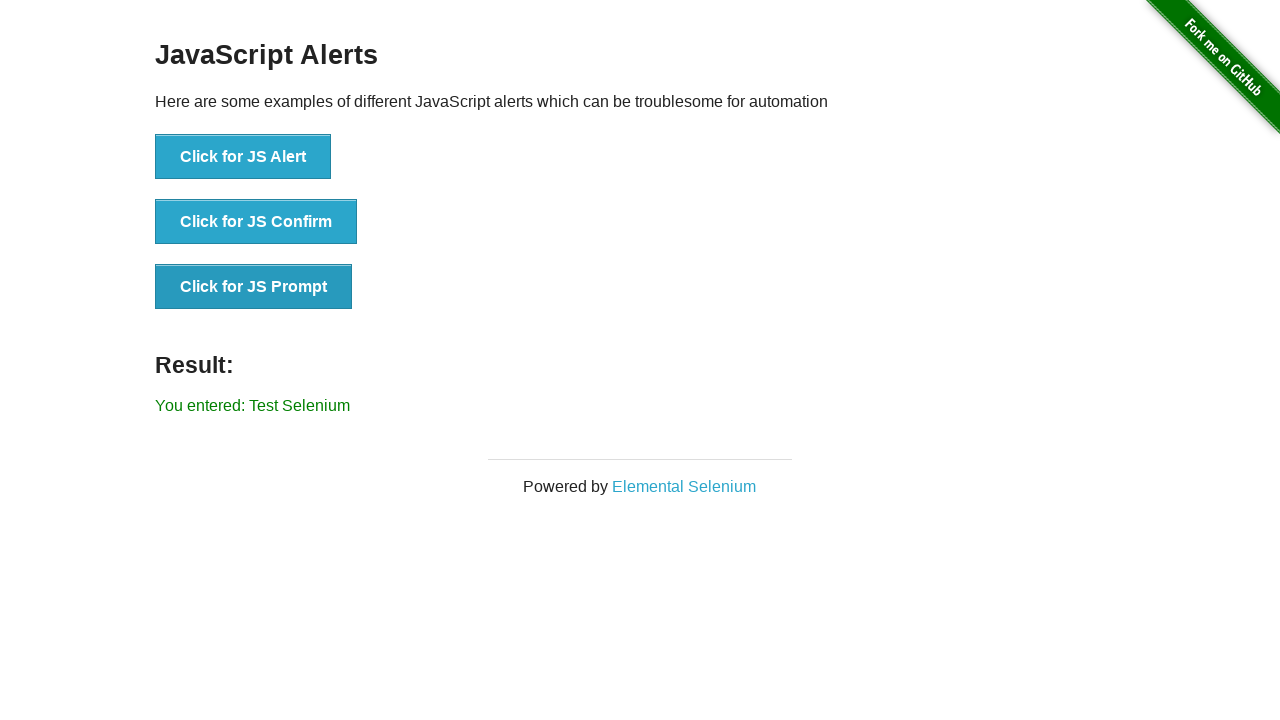

Result element loaded after accepting prompt
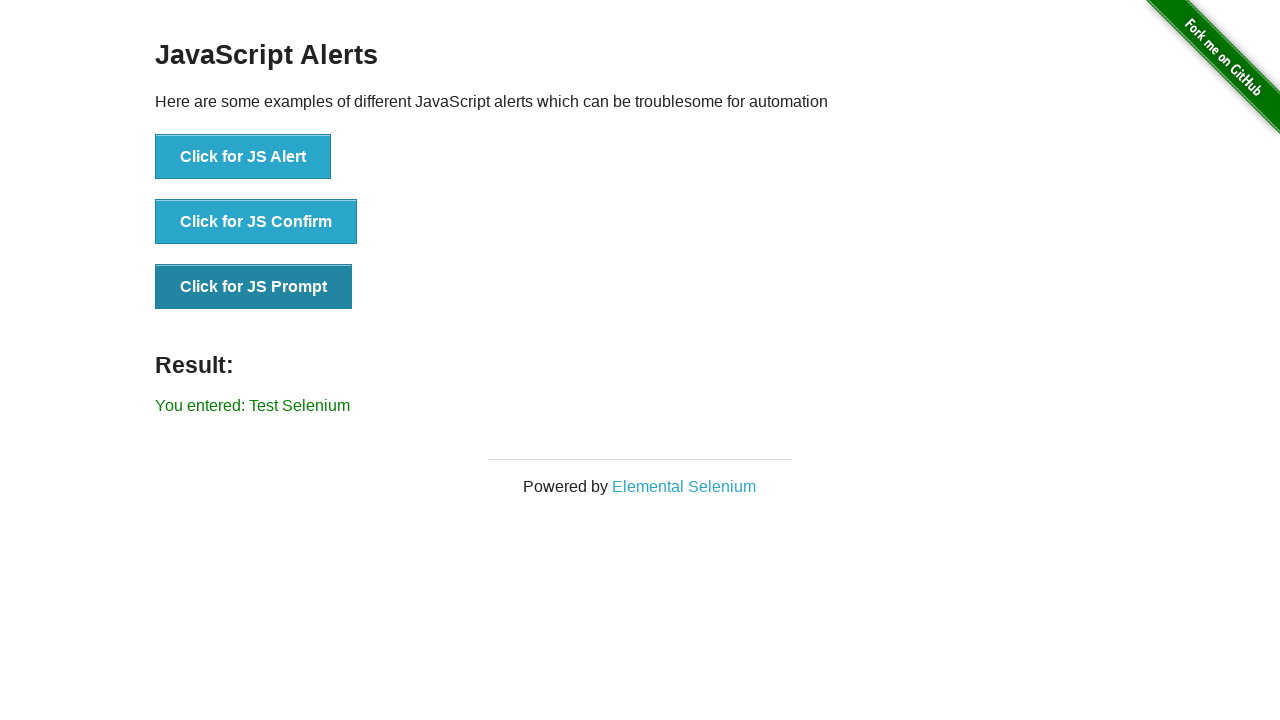

Retrieved result text from the page
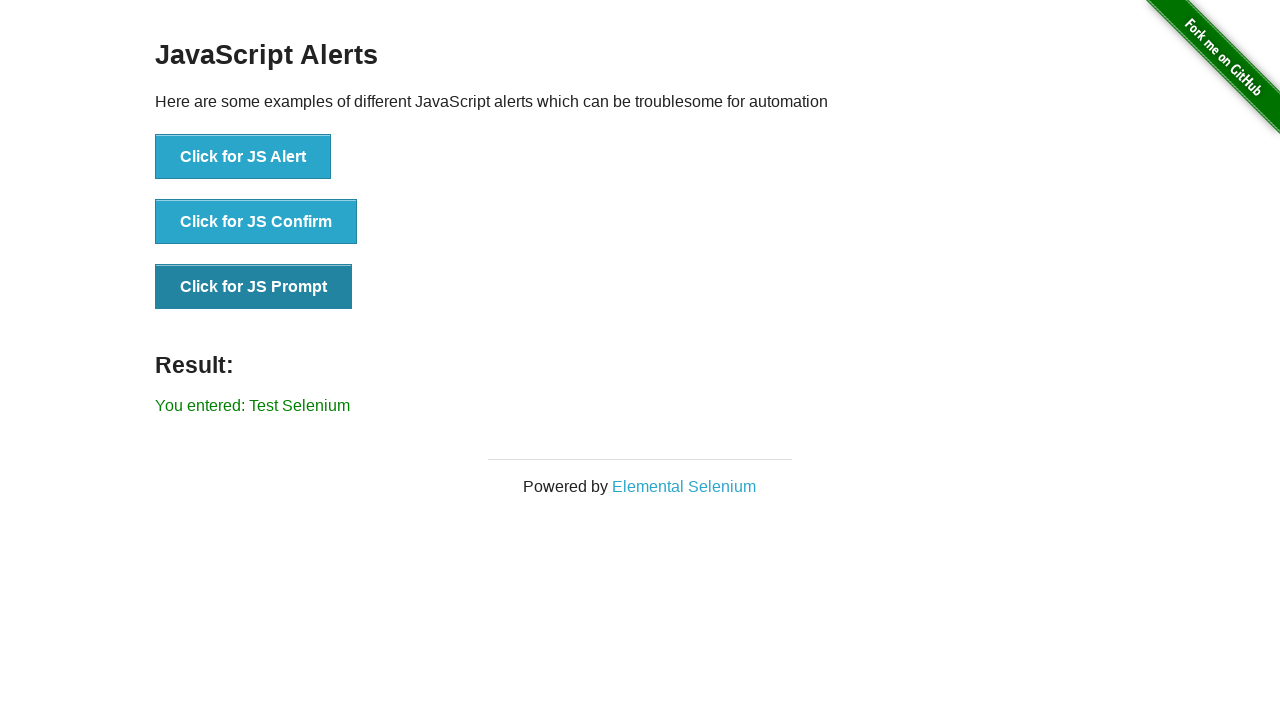

Verified that result contains the input text 'Test Selenium'
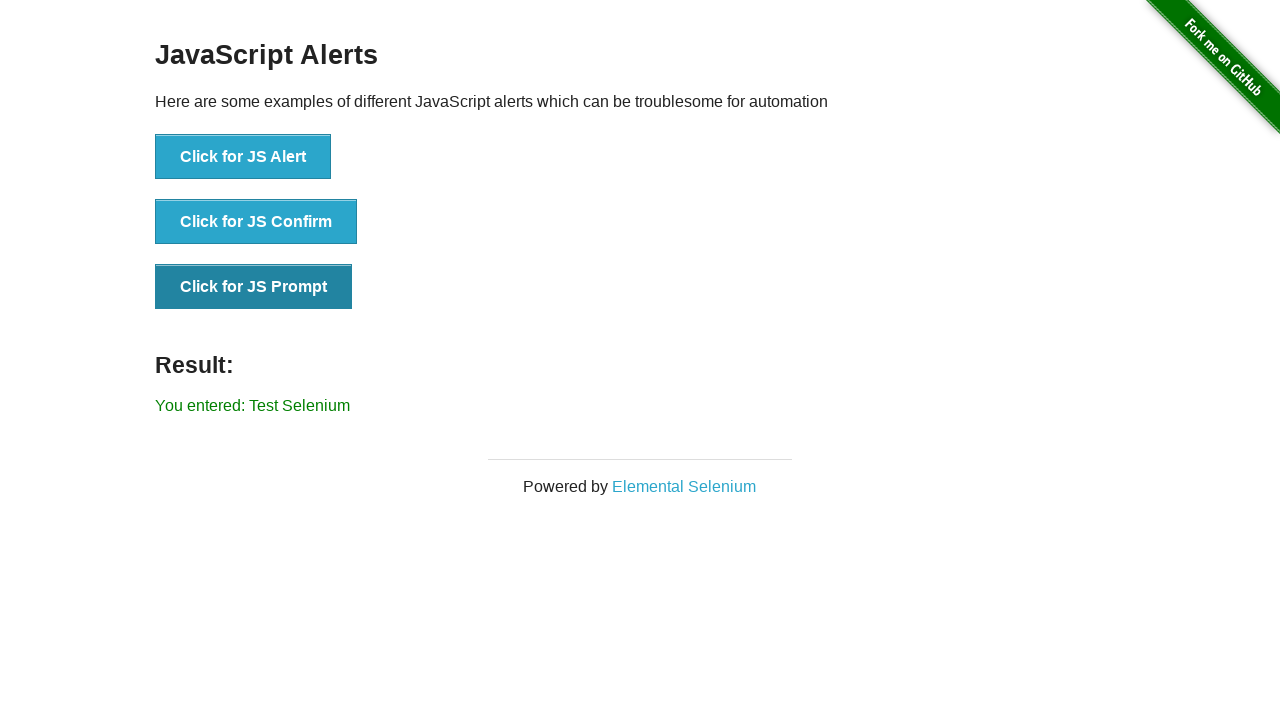

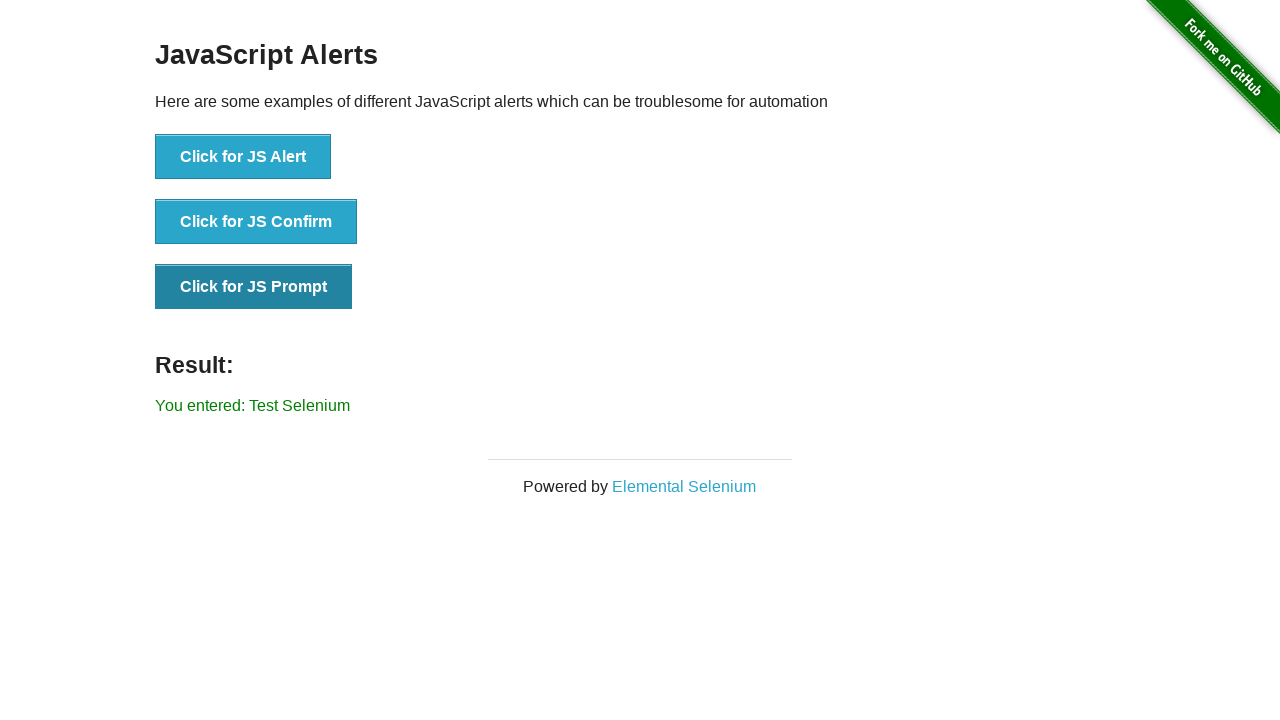